Reads a value from one form field and writes it to another field

Starting URL: https://selenium-vinod.blogspot.in/p/task1.html

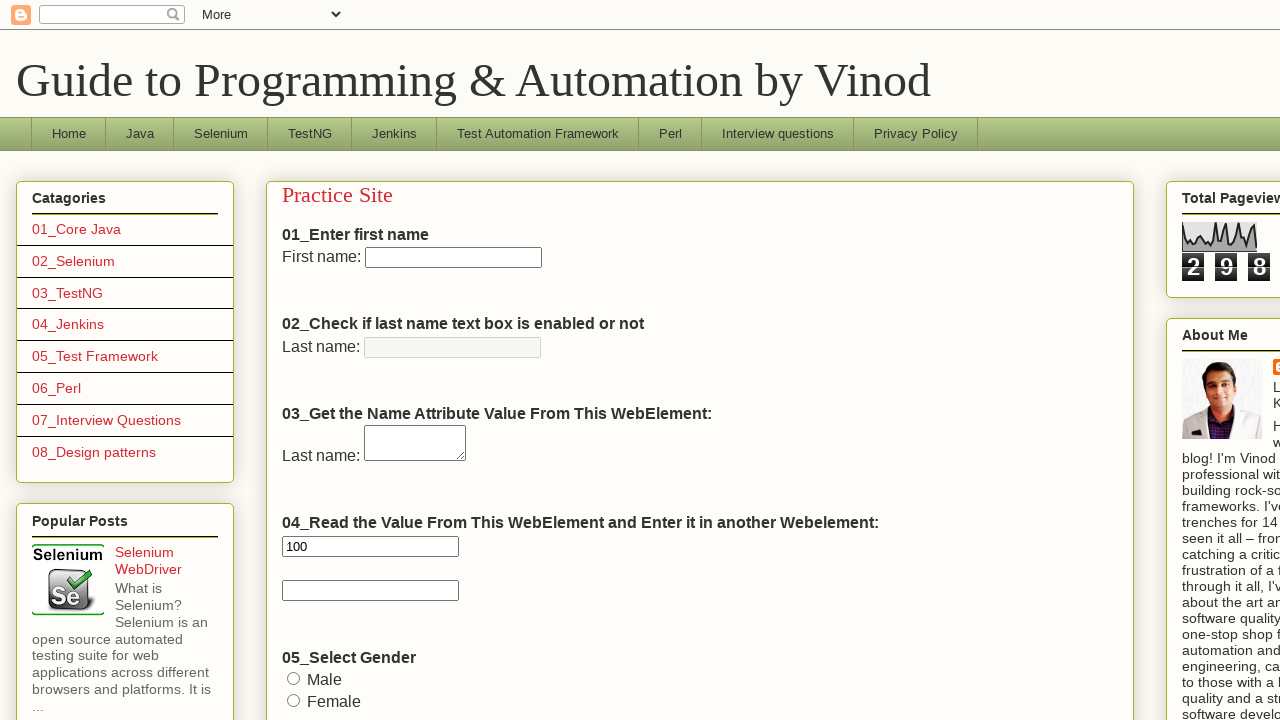

Navigated to task1 page
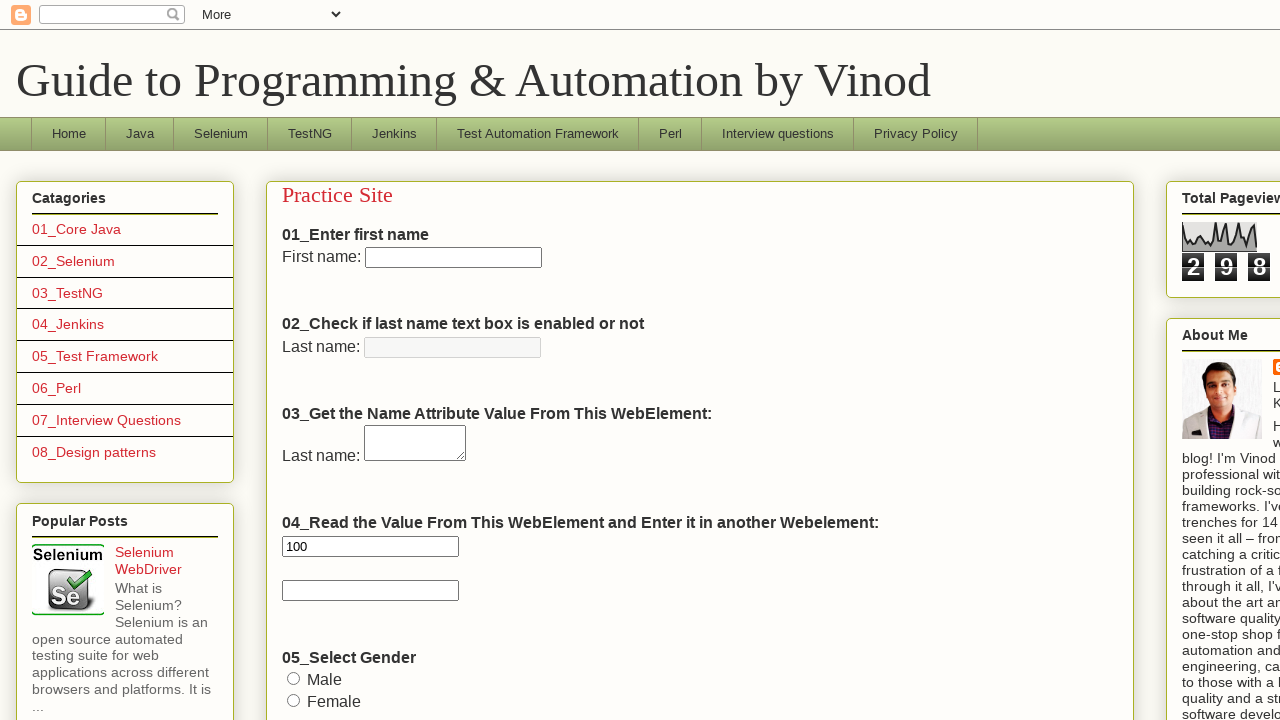

Read value from sel_2 field
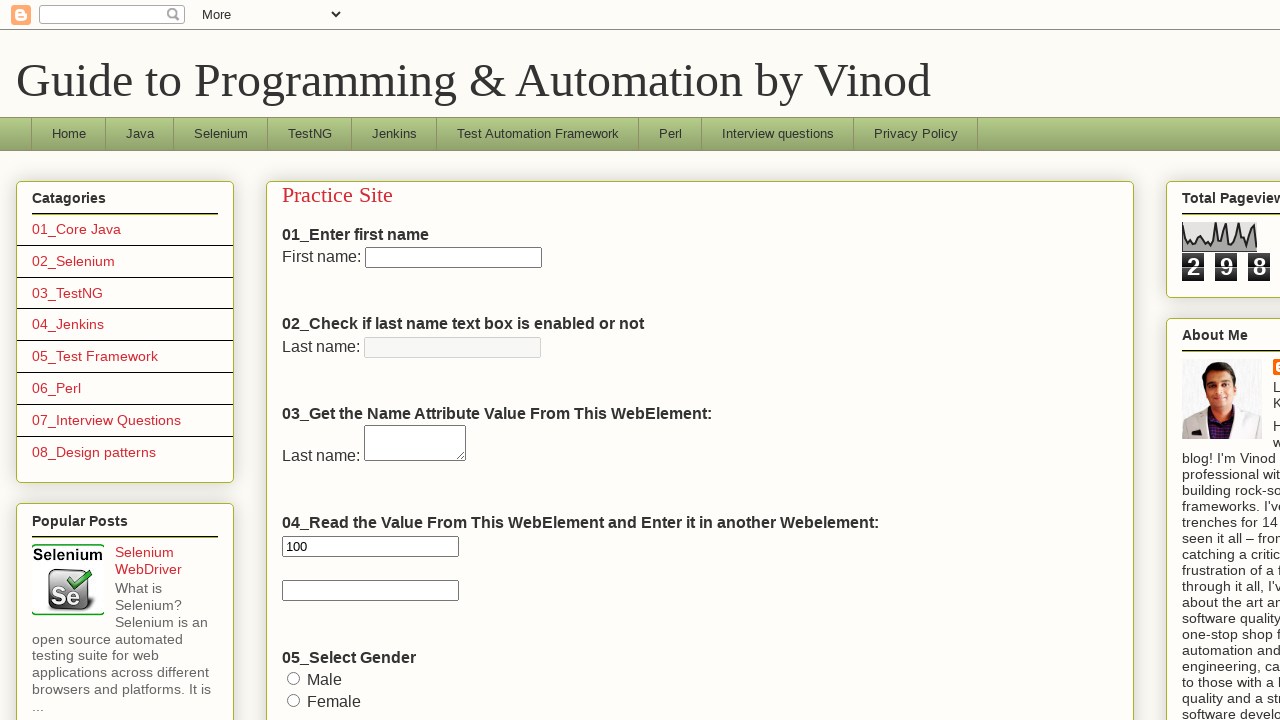

Wrote value to sel_3 field on xpath=.//*[@id='sel_3']
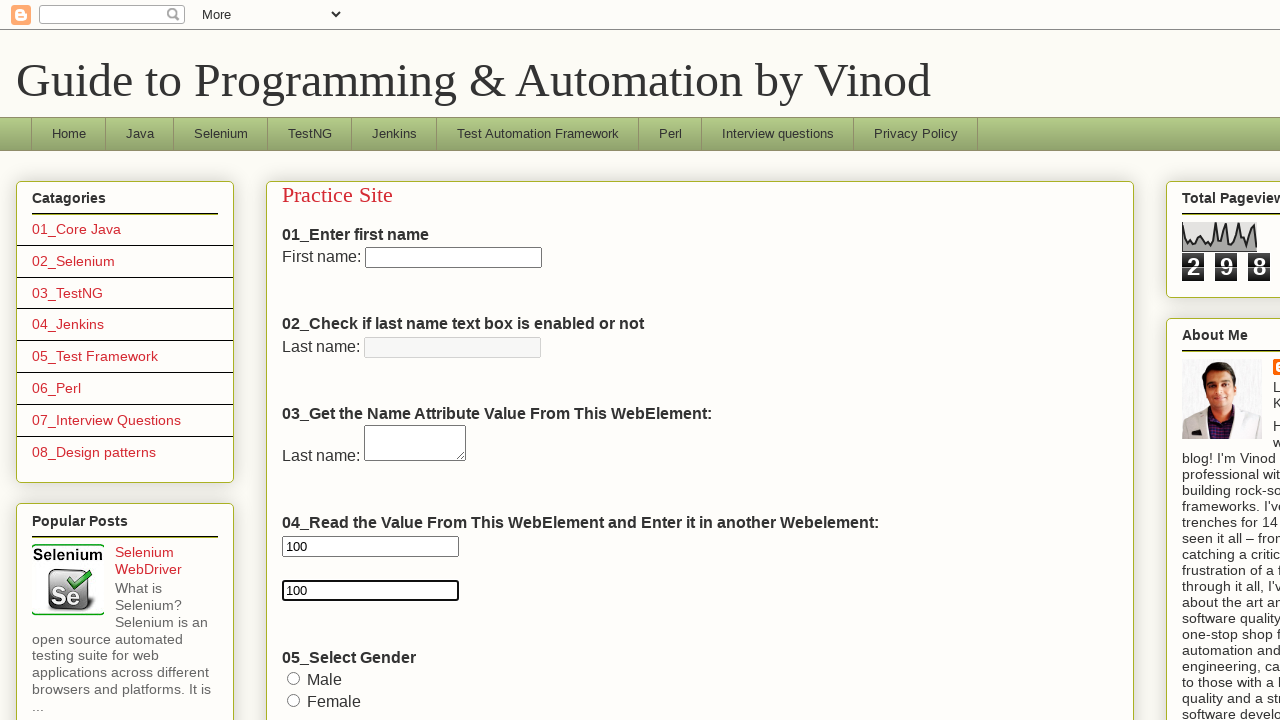

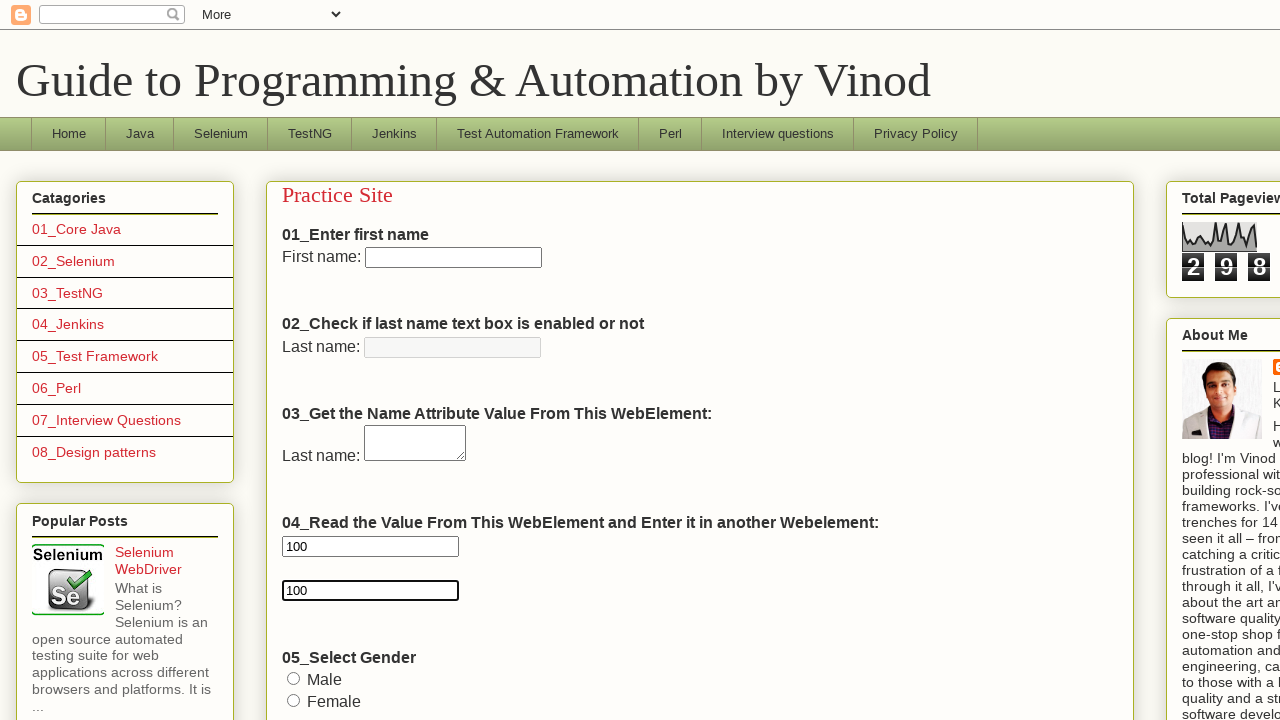